Tests double-click functionality by double-clicking a button that triggers a JavaScript alert, then accepting the alert dialog.

Starting URL: http://only-testing-blog.blogspot.com/2014/09/selectable.html

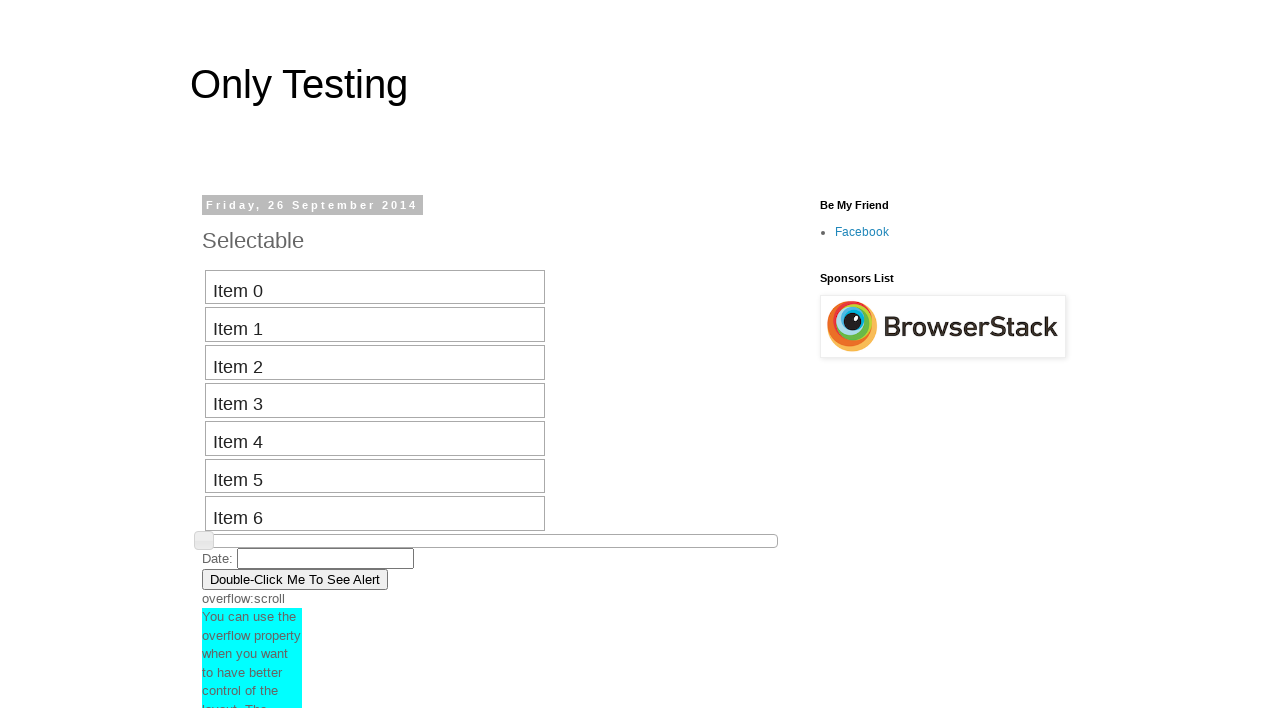

Set viewport size to 1920x1080
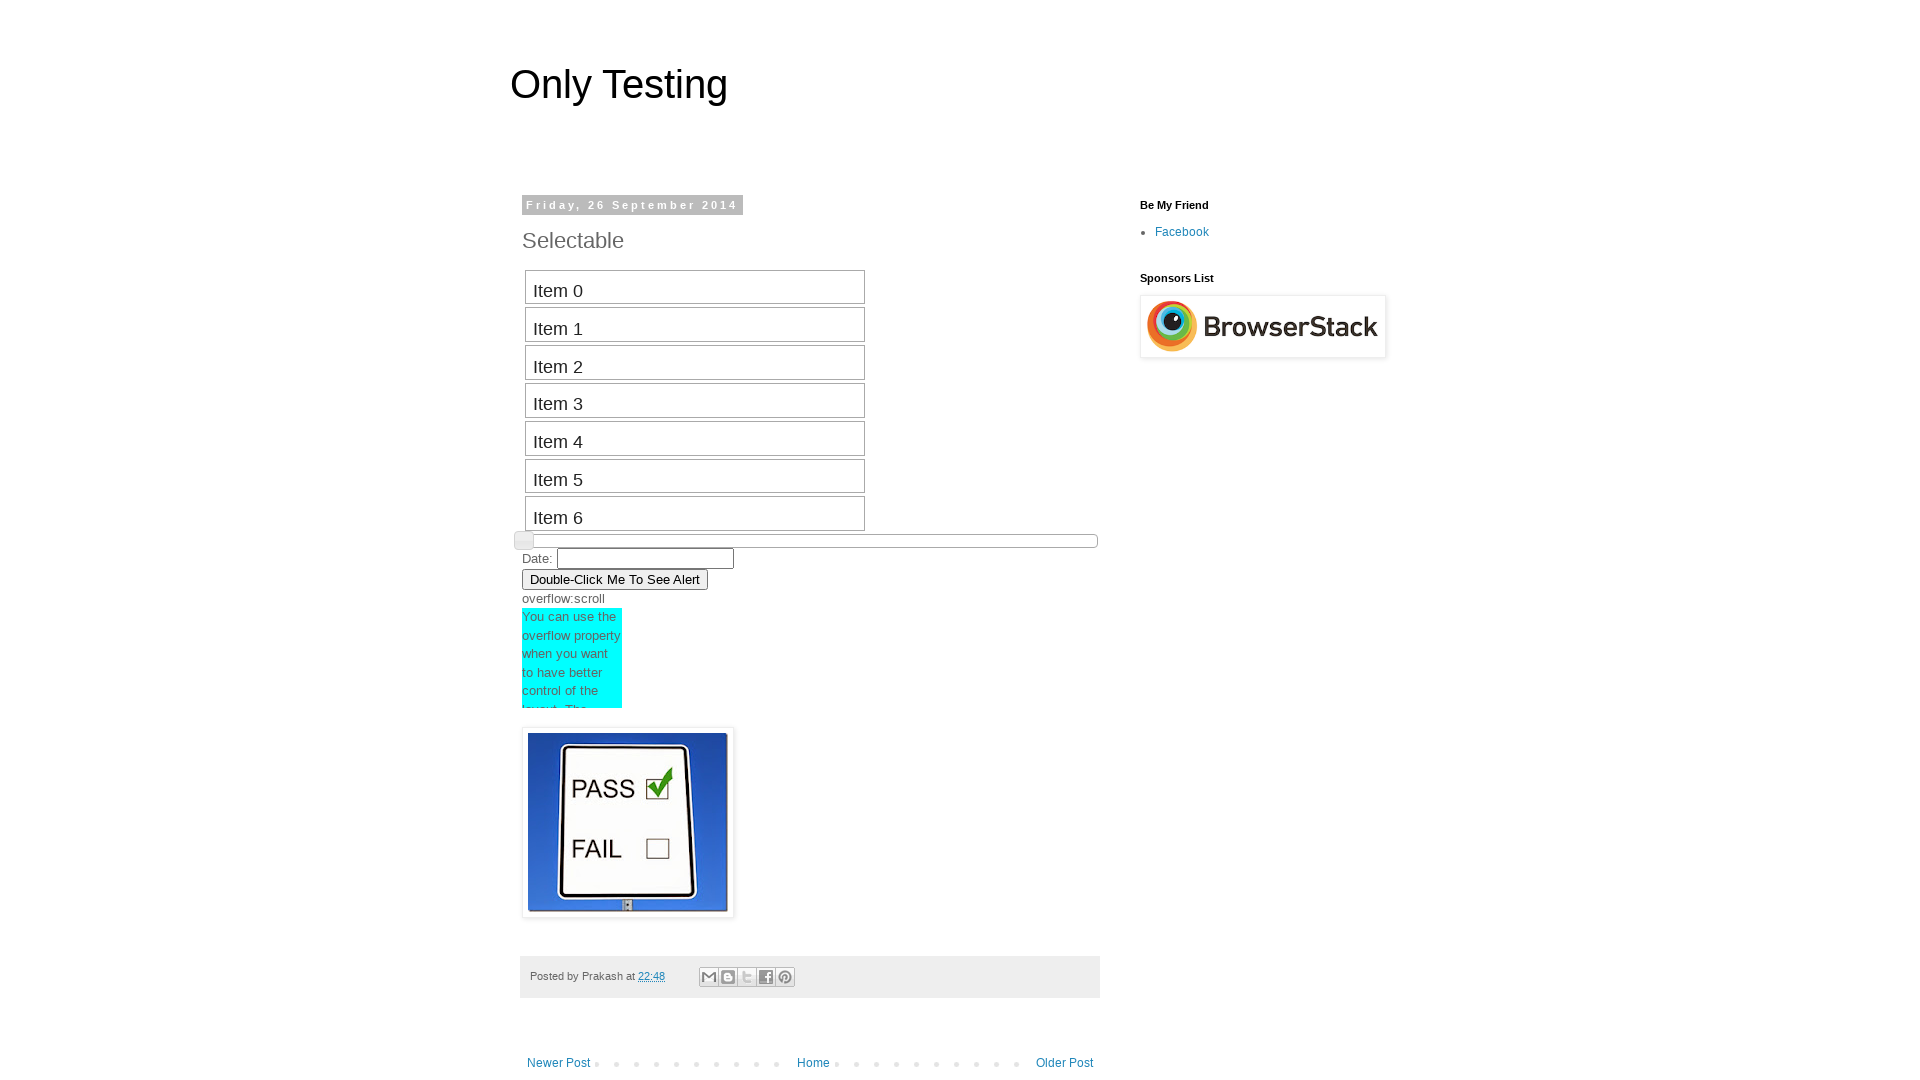

Double-clicked the 'Double-Click Me To See Alert' button at (615, 579) on xpath=//button[text()='Double-Click Me To See Alert']
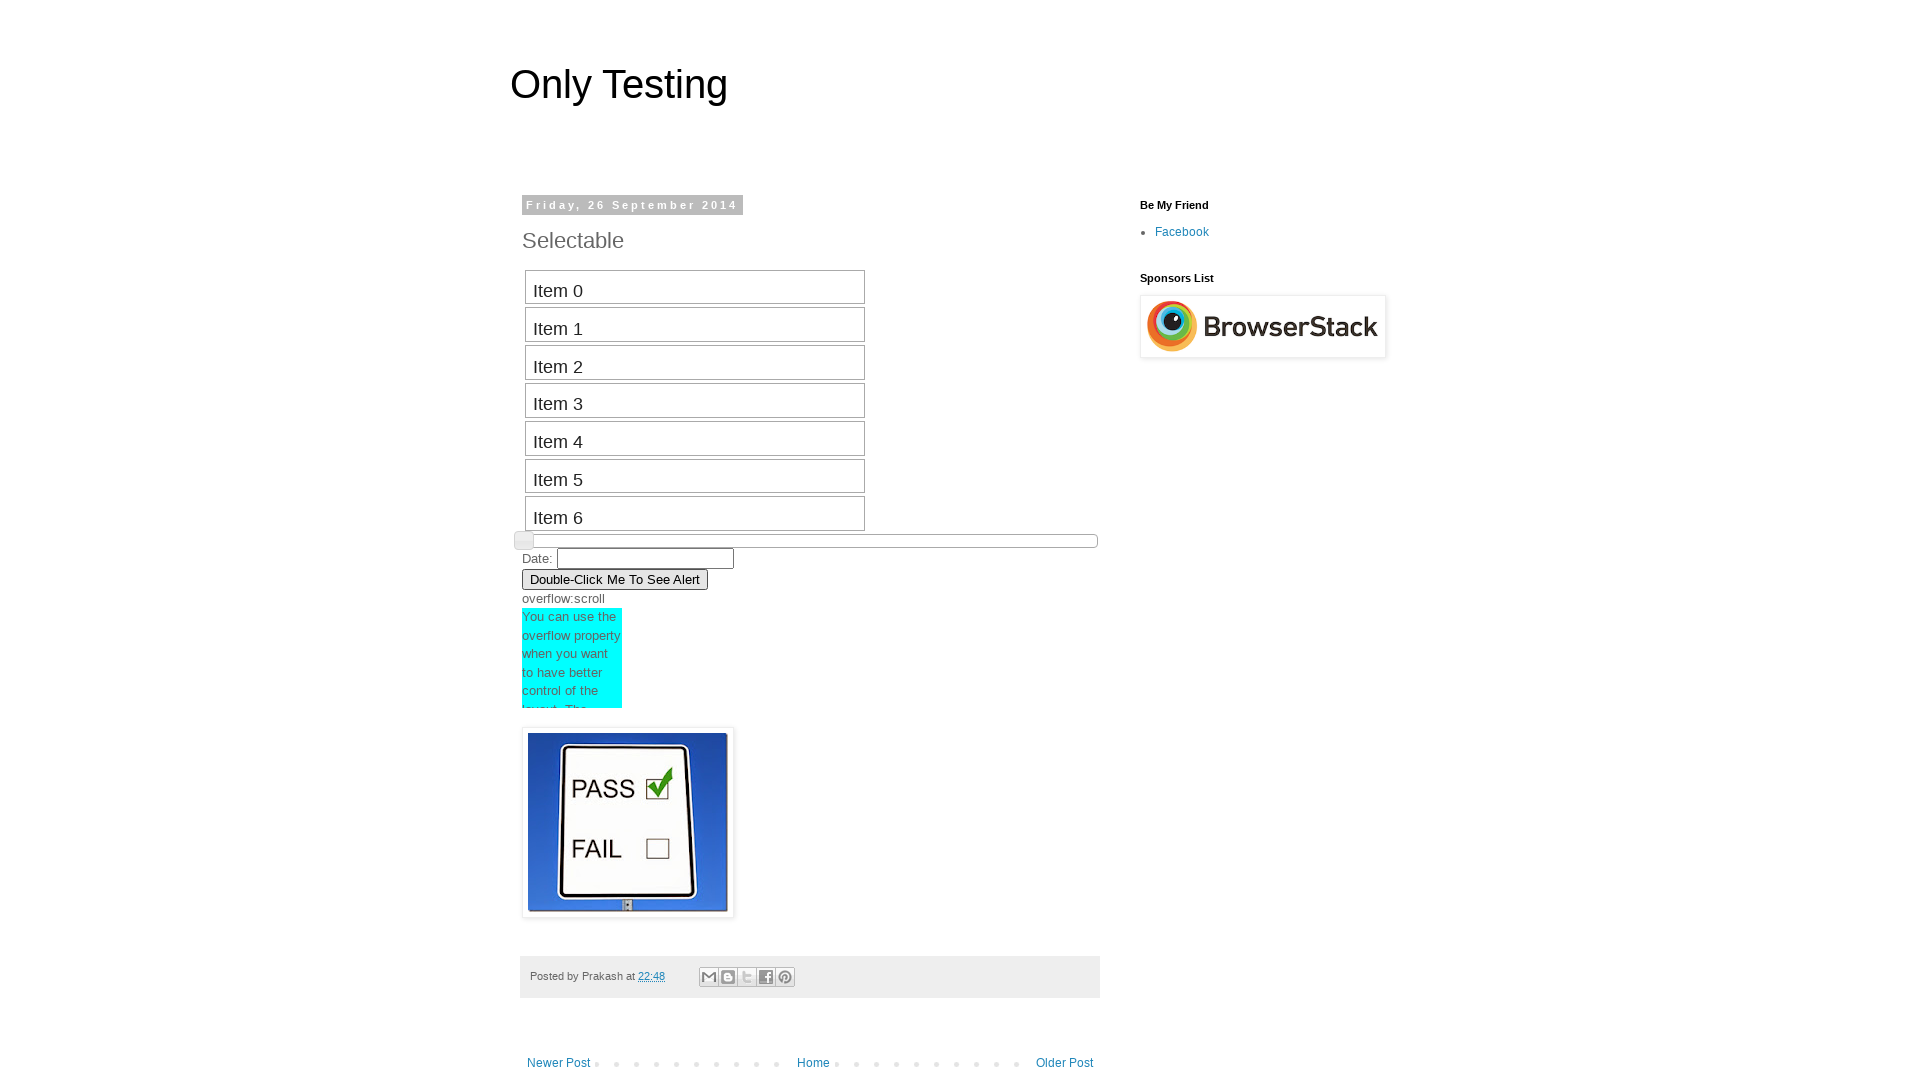

Set up dialog event handler to accept alerts
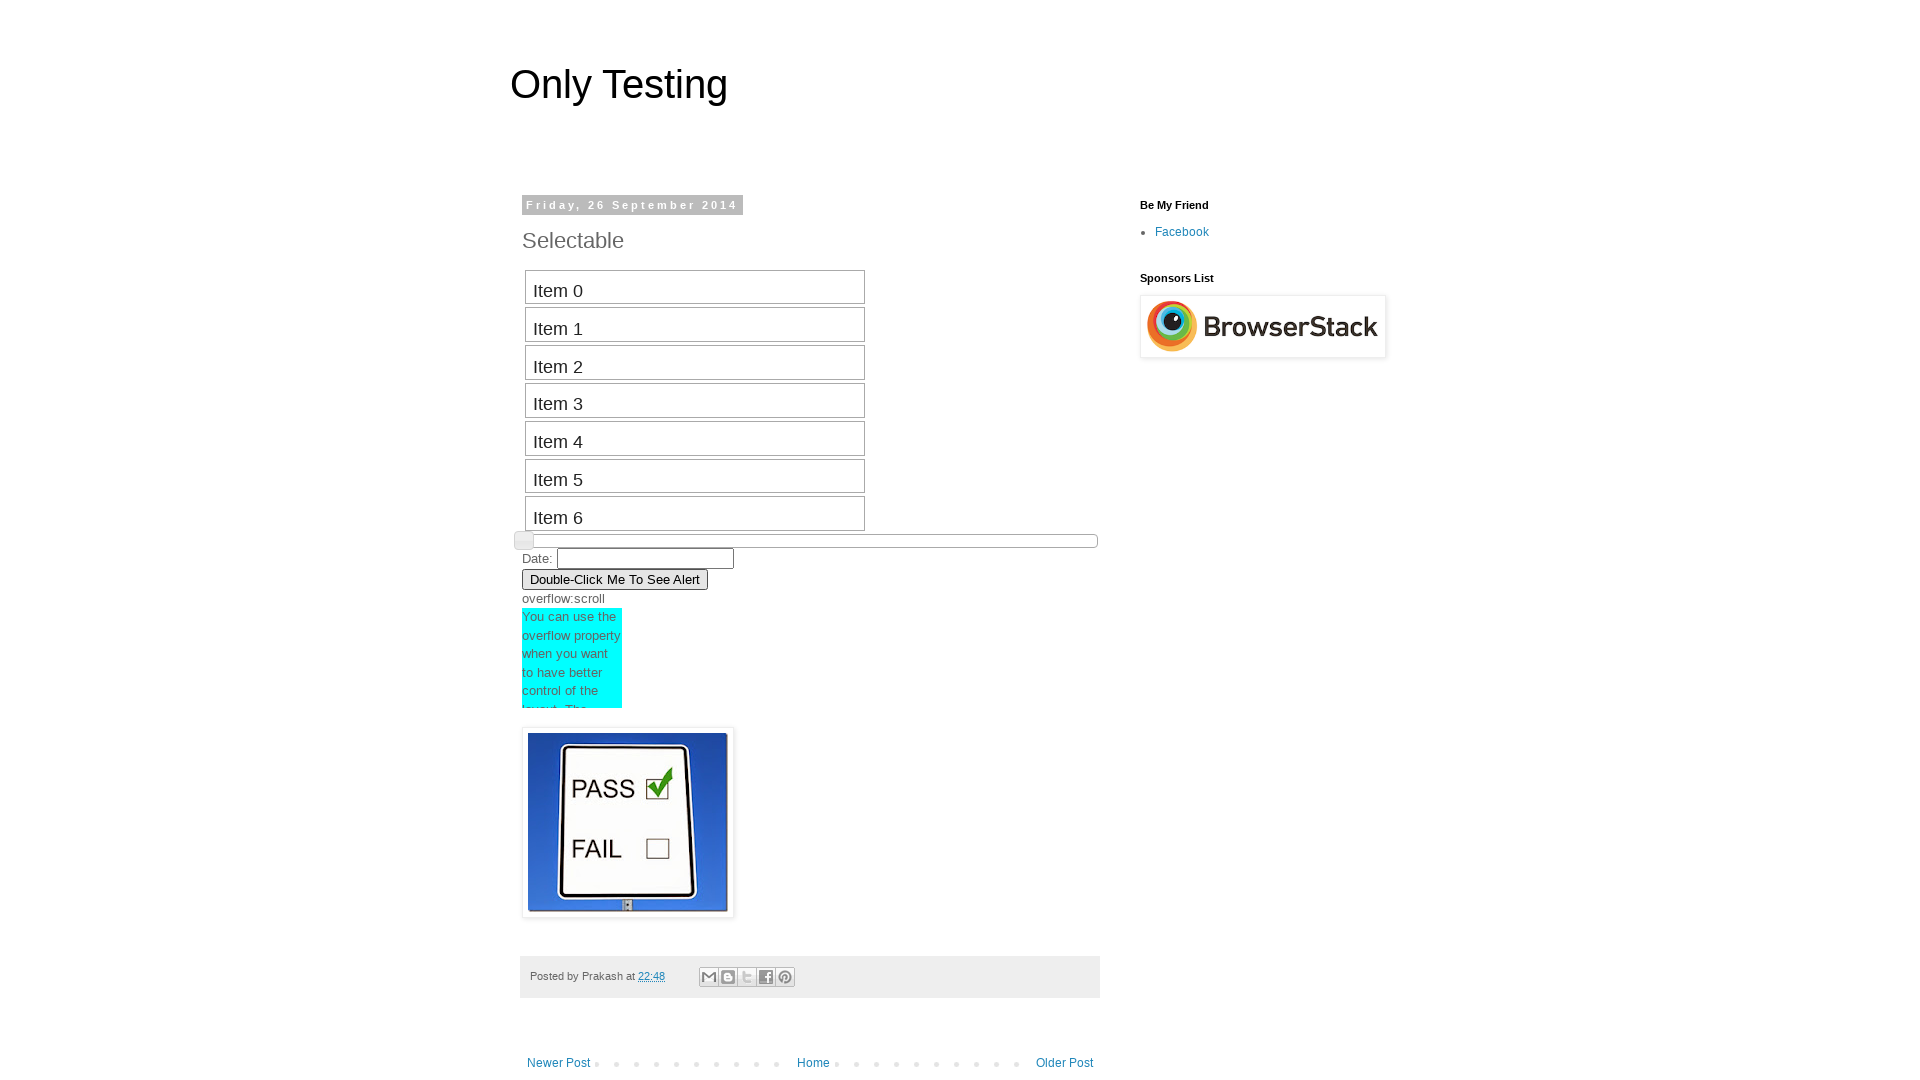

Double-clicked the button again to trigger alert at (615, 579) on xpath=//button[text()='Double-Click Me To See Alert']
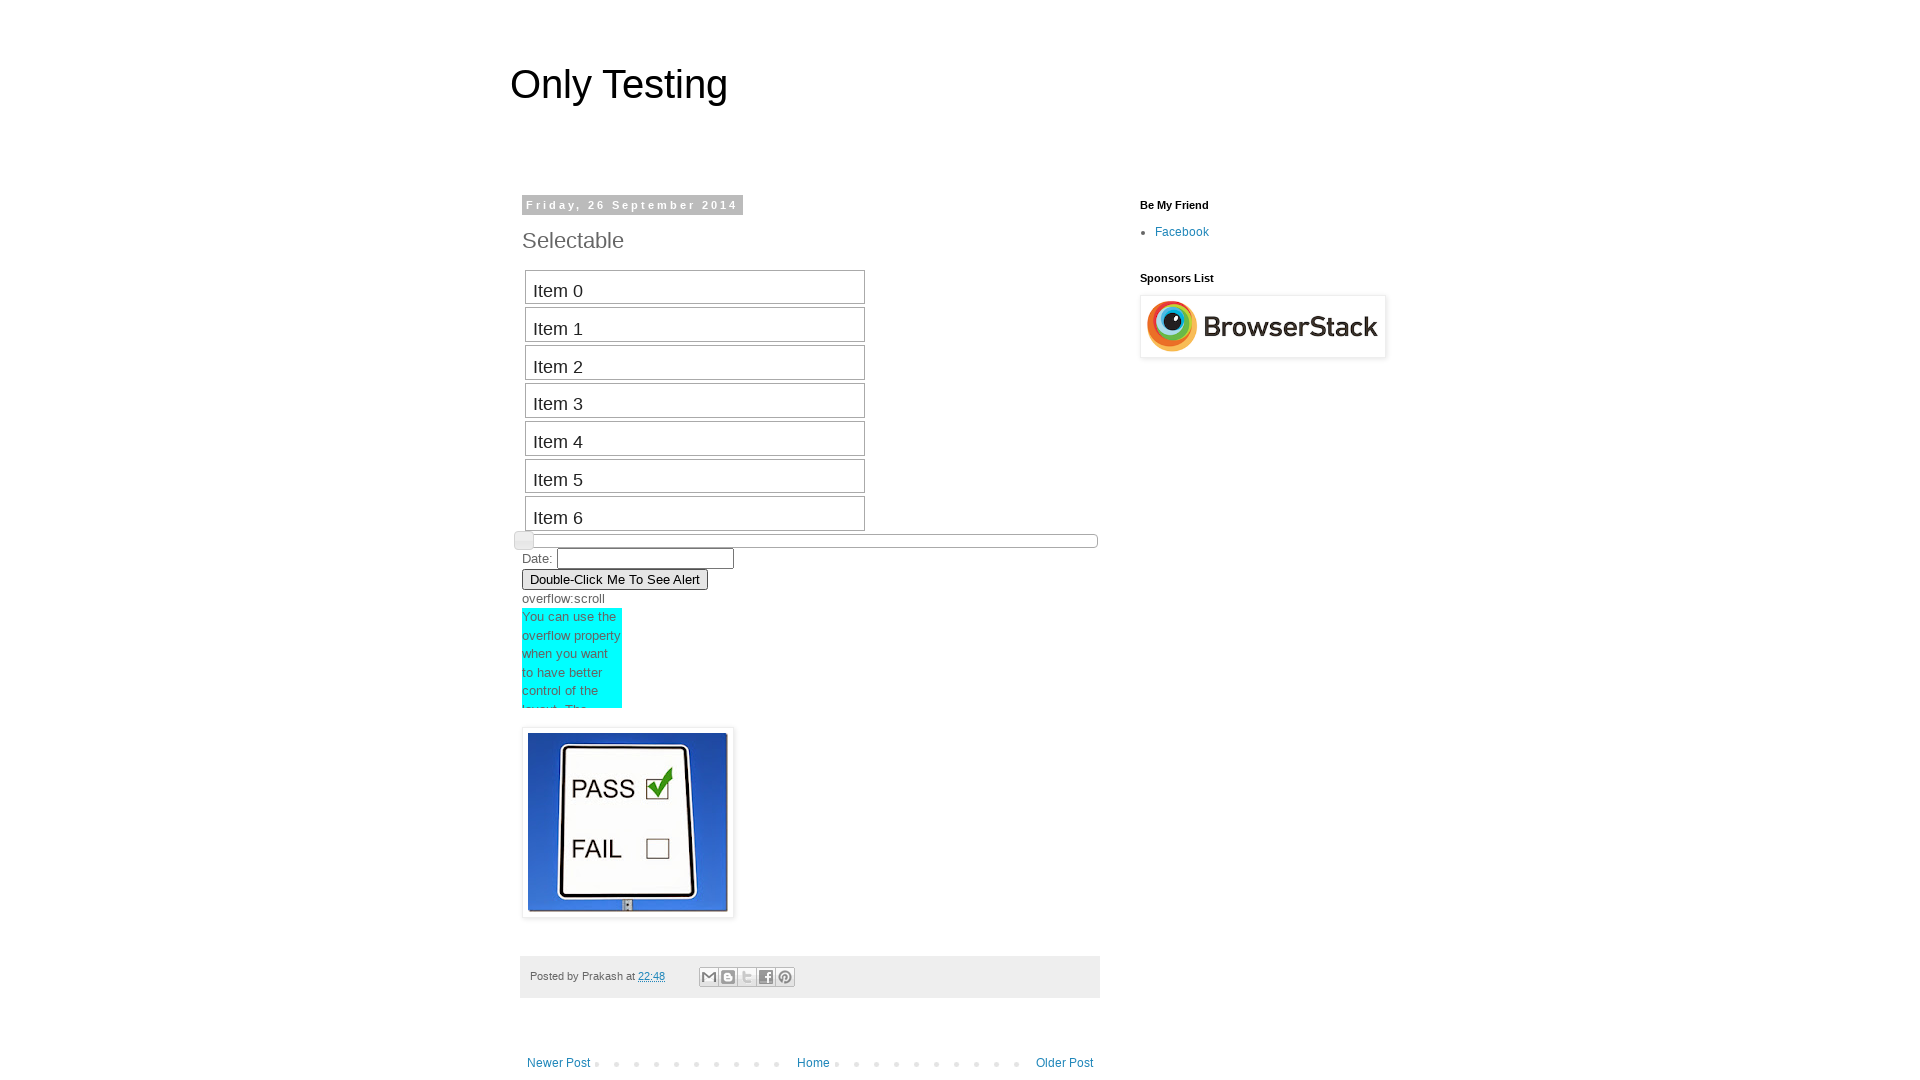

Waited 1000ms for alert to appear
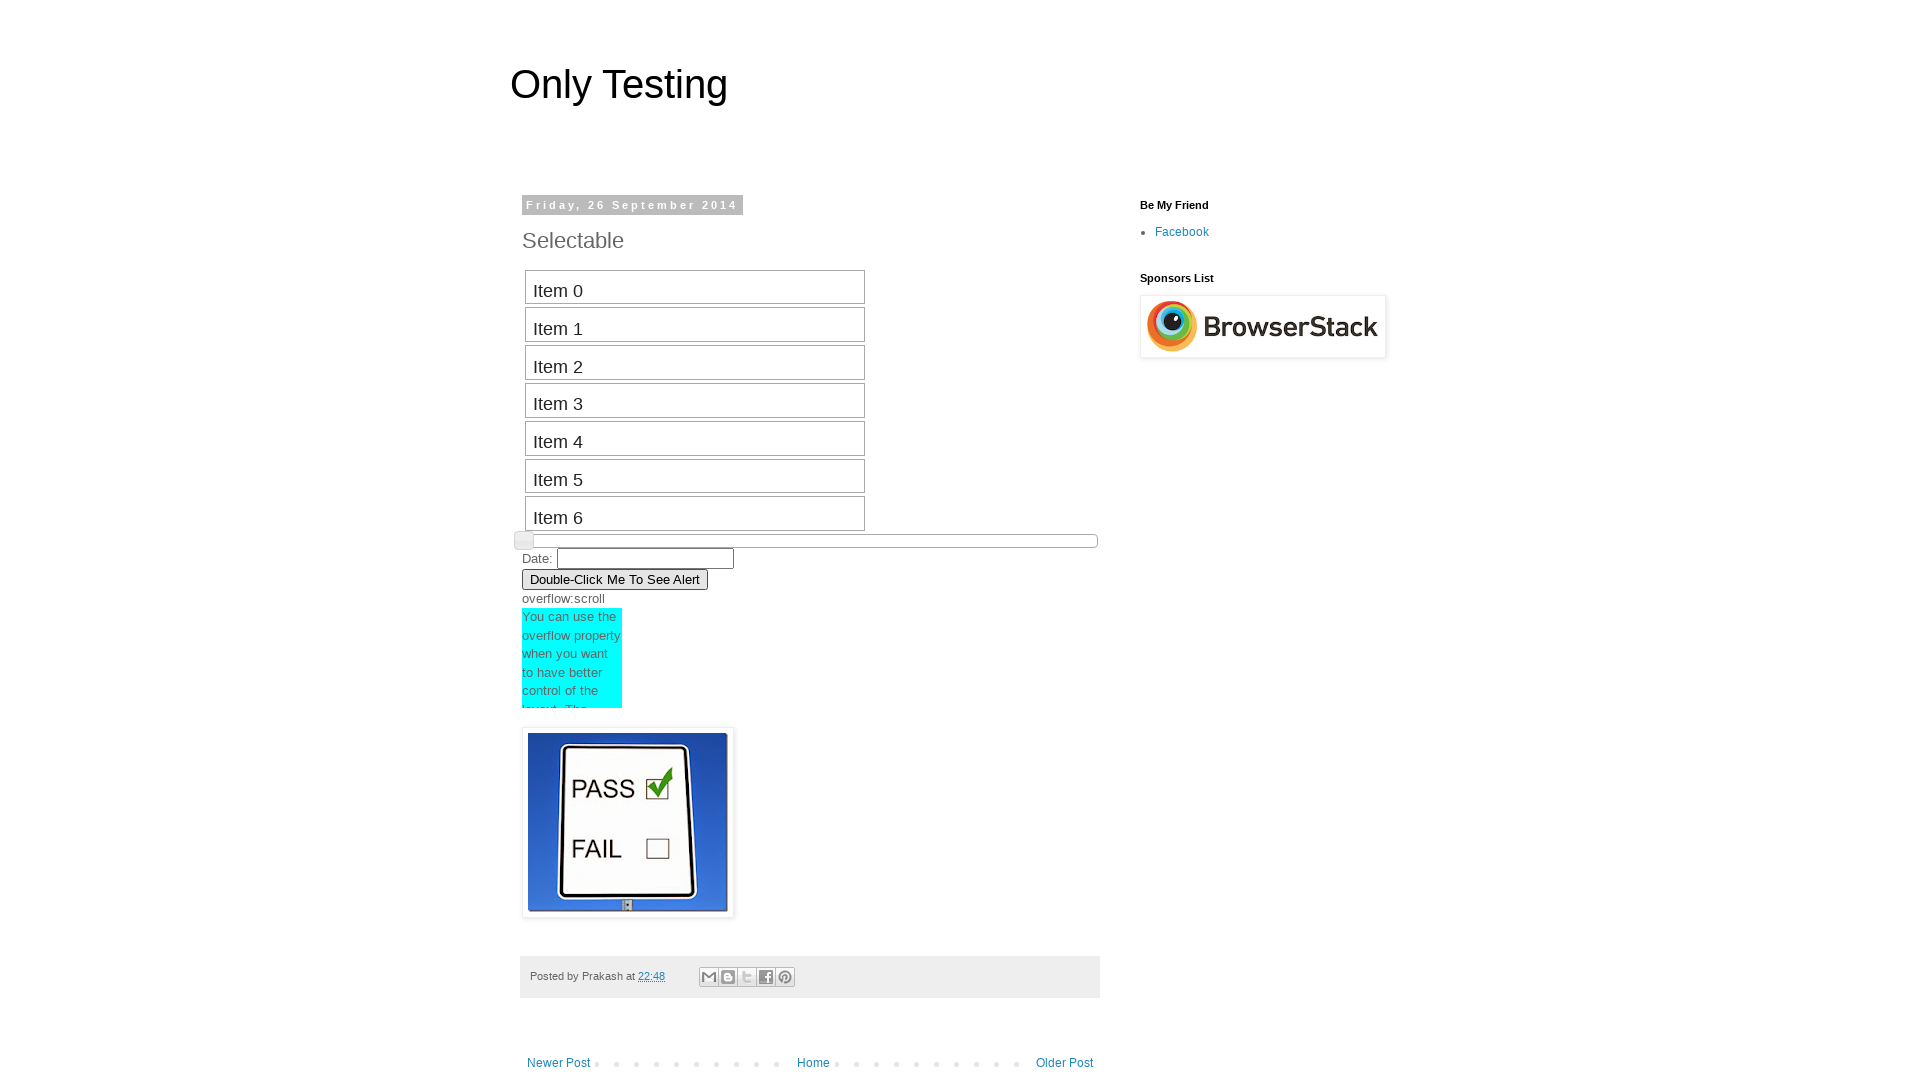

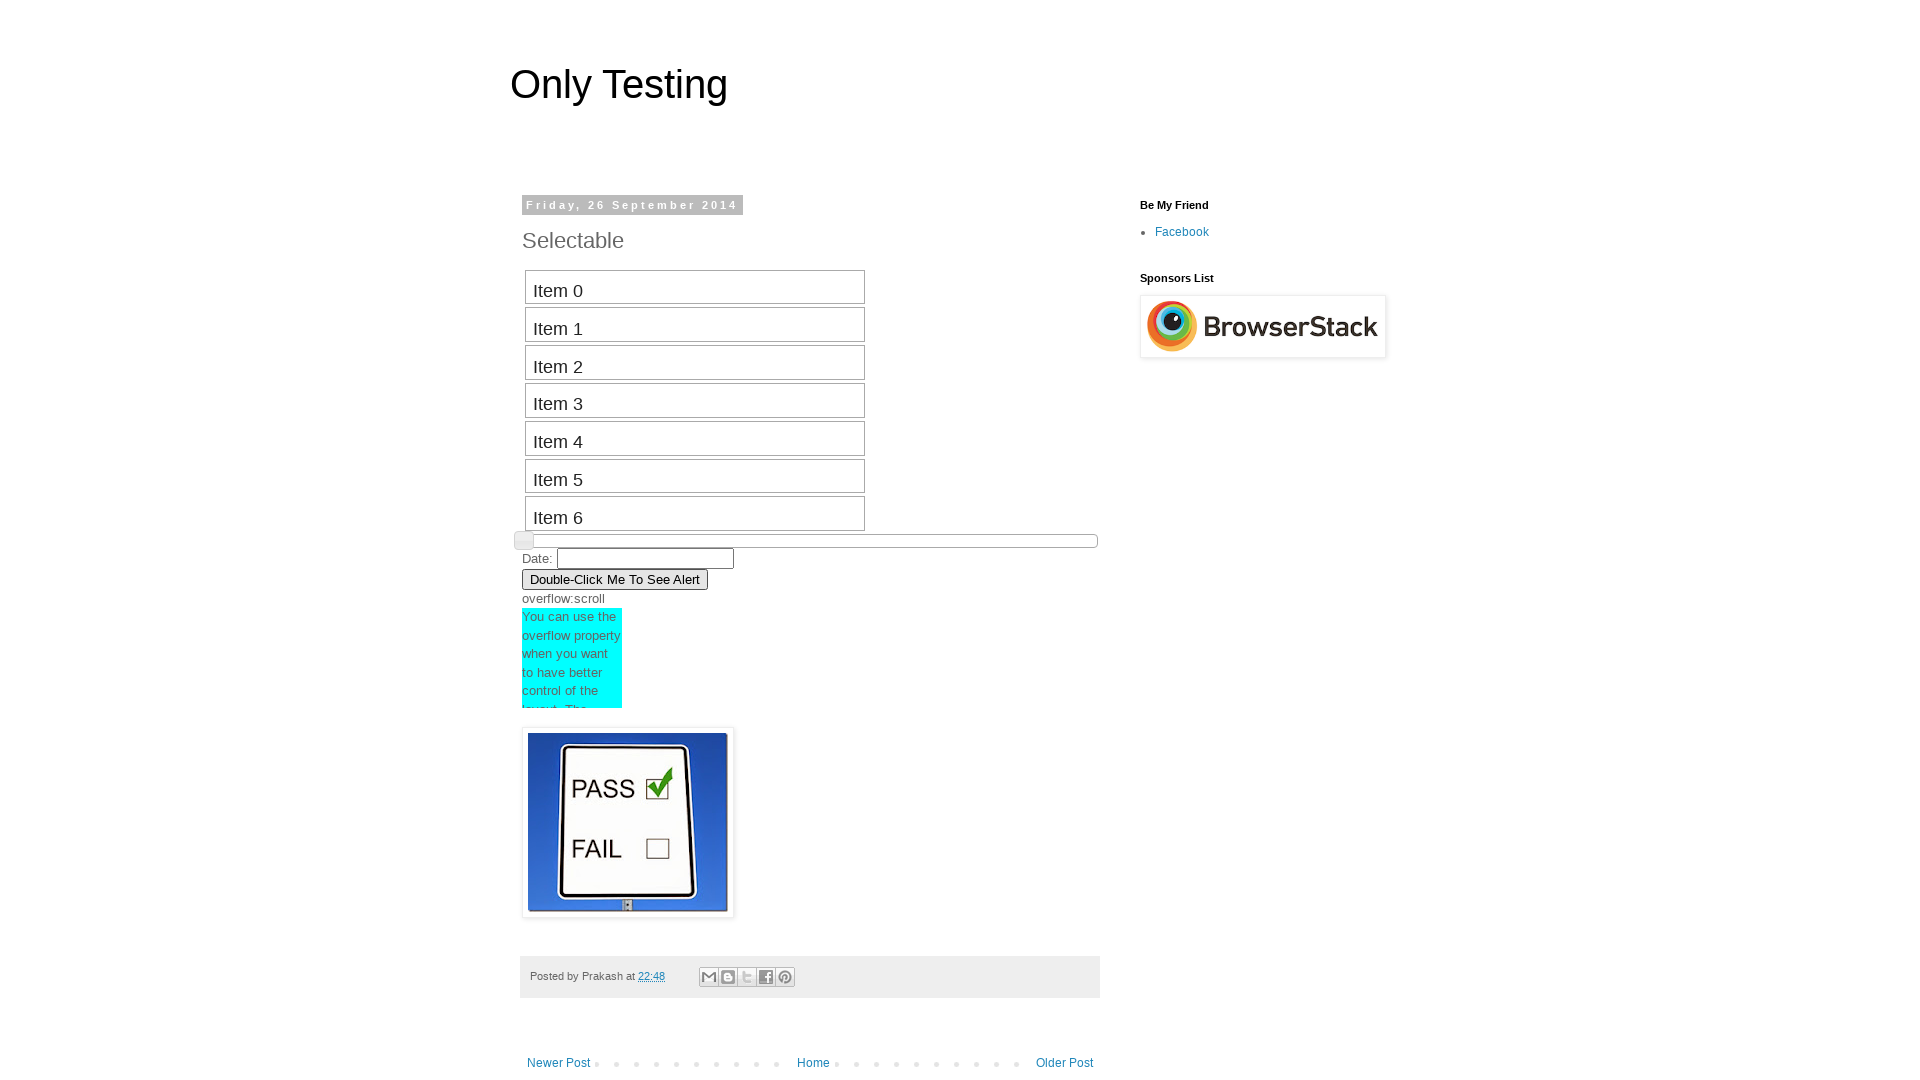